Tests dynamic control functionality by clicking an Enable button and waiting until an input field becomes clickable/enabled

Starting URL: https://practice.cydeo.com/dynamic_controls

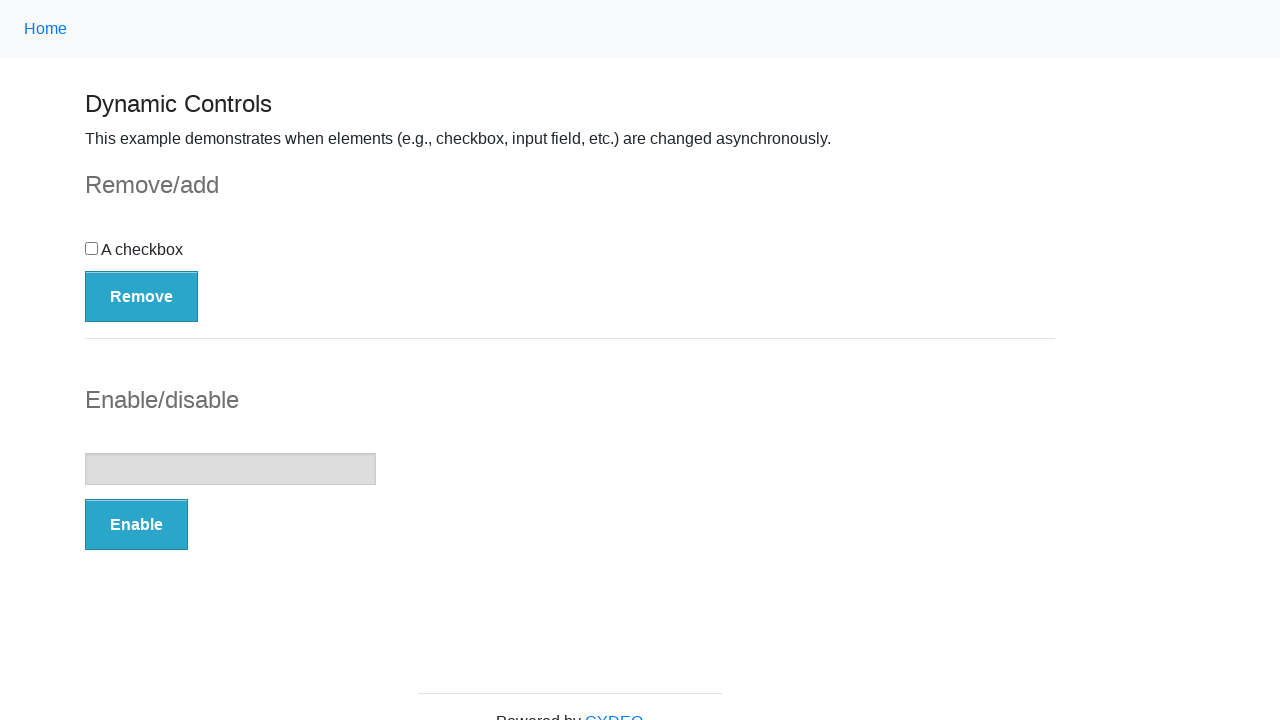

Clicked Enable button to activate input field at (136, 525) on xpath=//button[.='Enable']
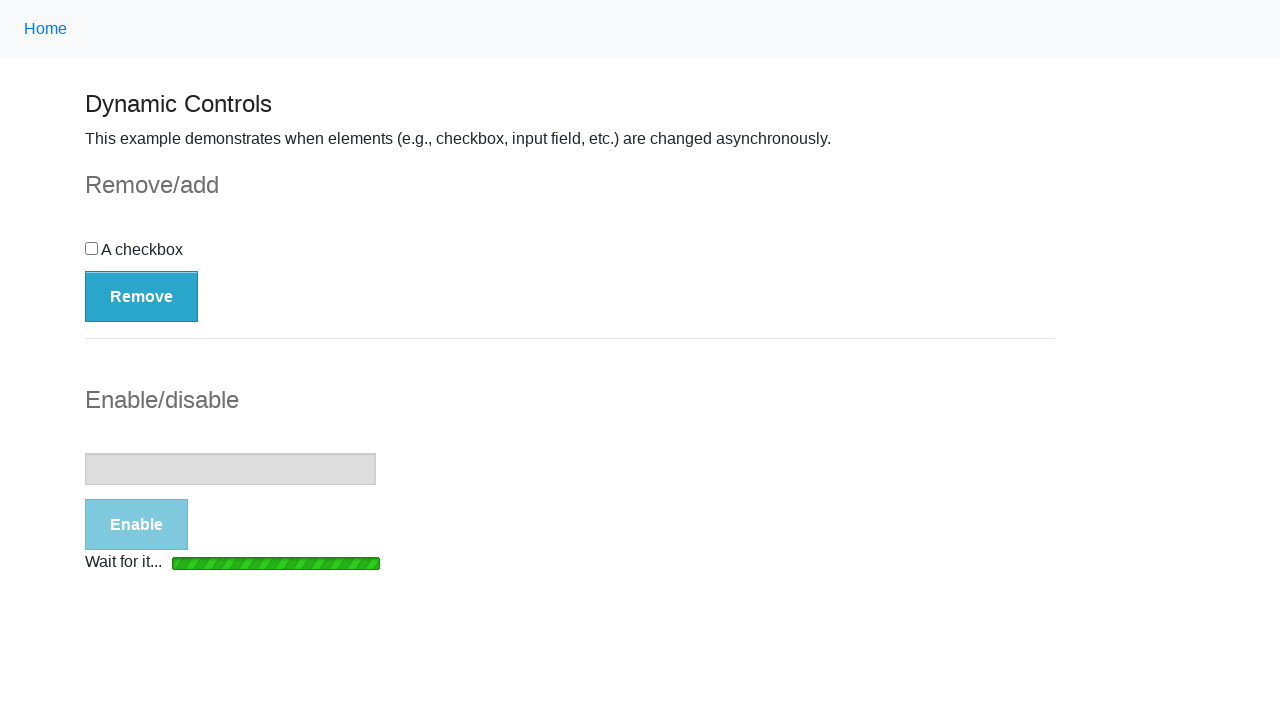

Input field became visible
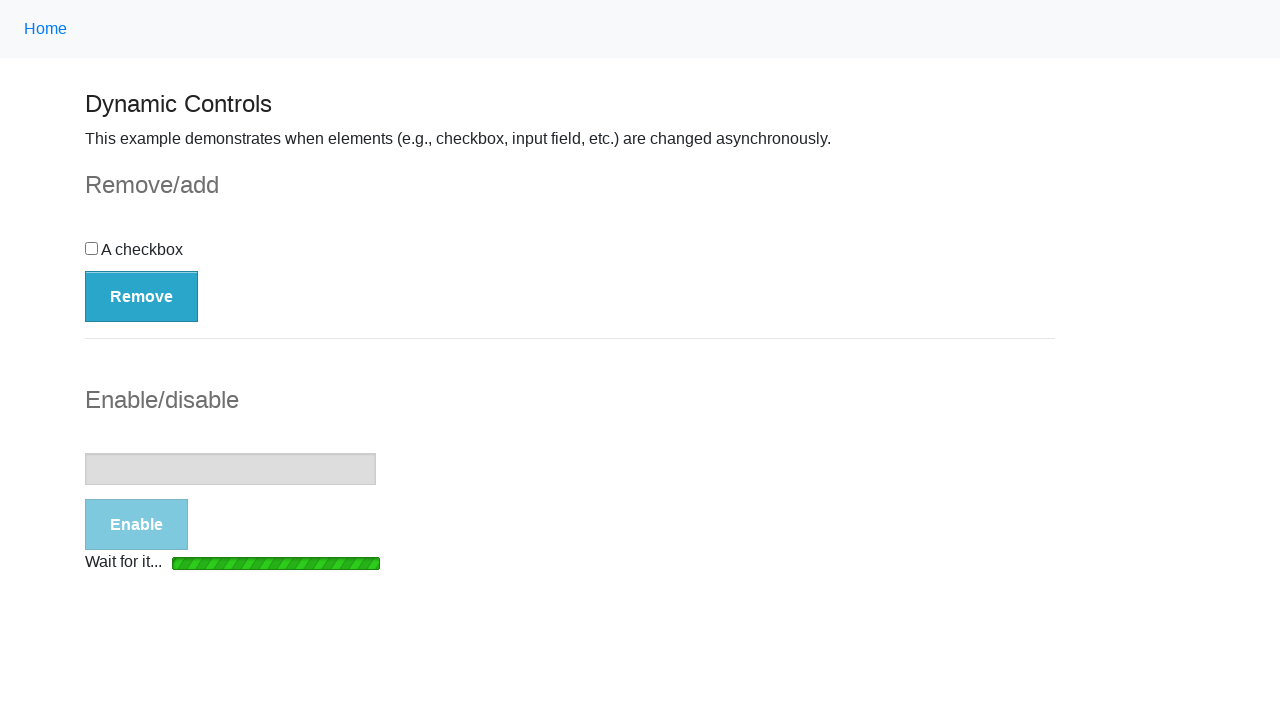

Input field attached to DOM
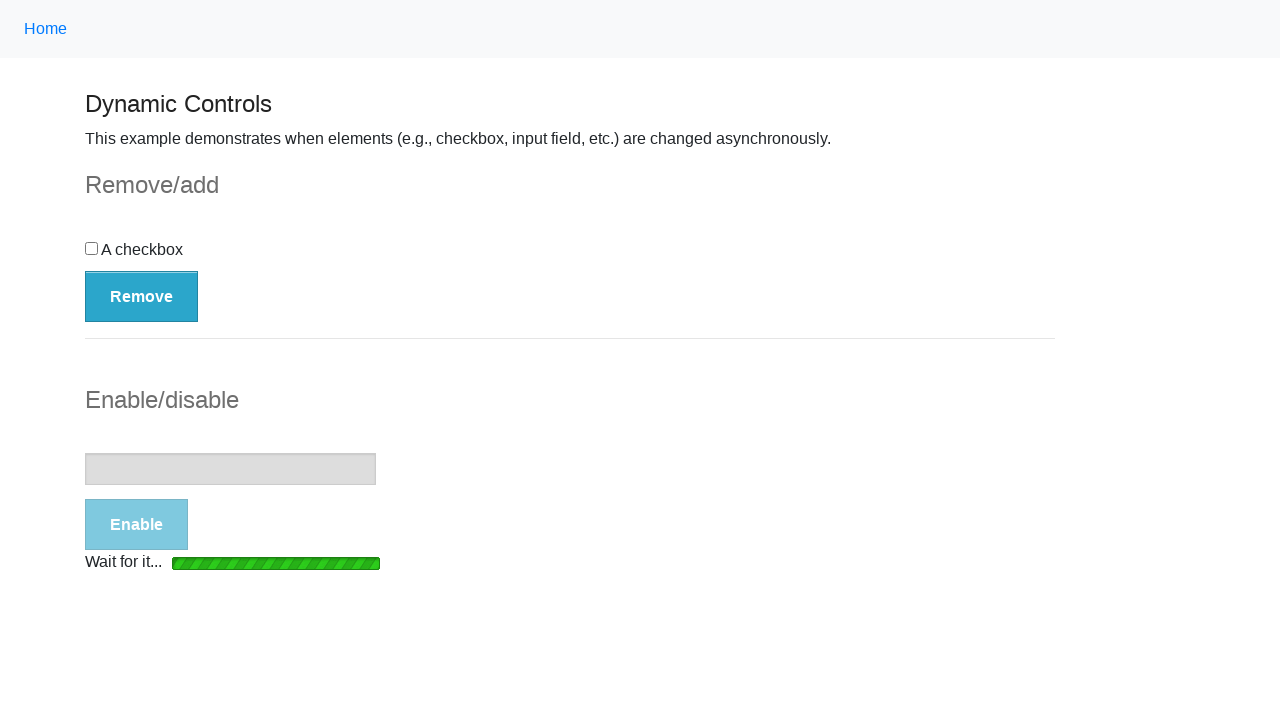

Verified input field is enabled
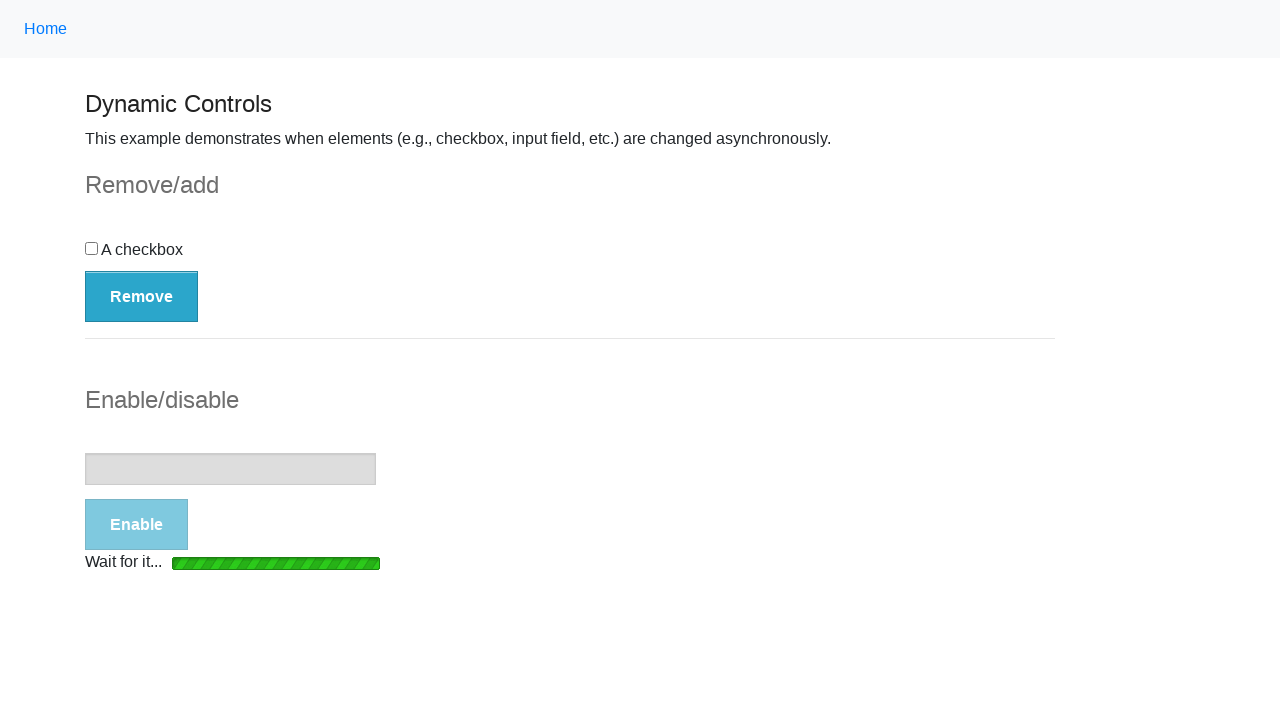

Confirmed input field is no longer disabled and is interactive
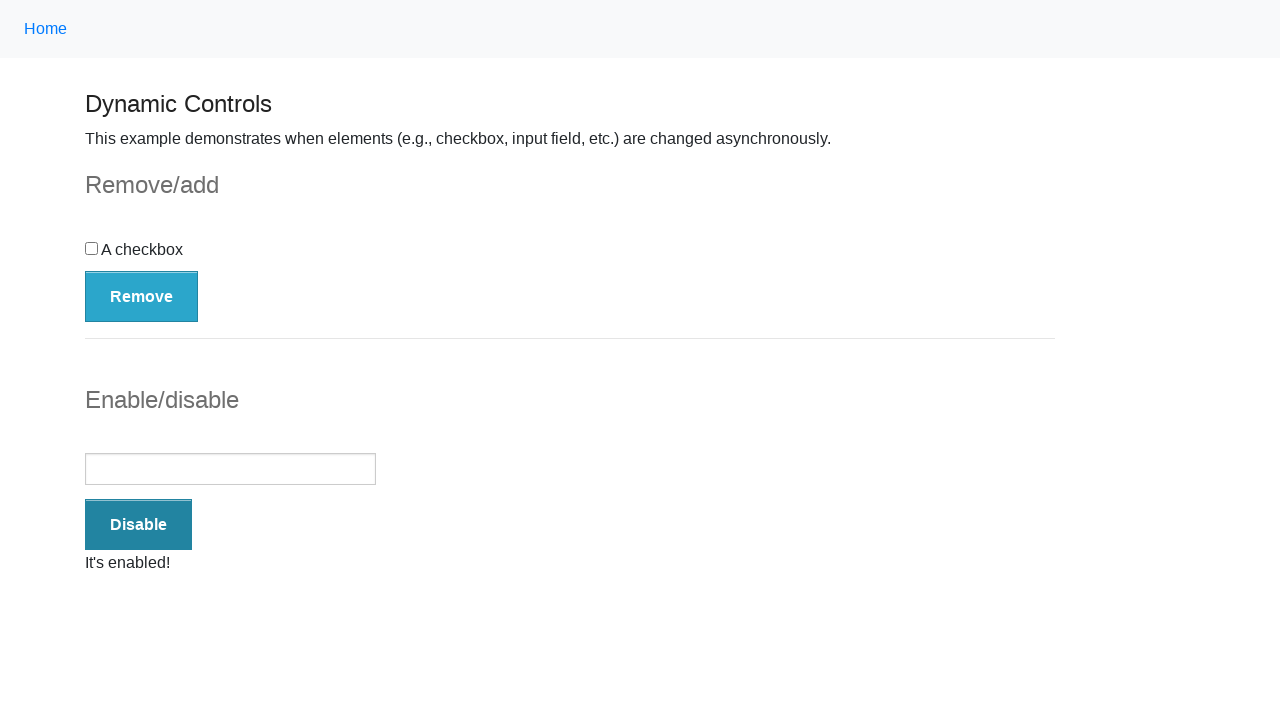

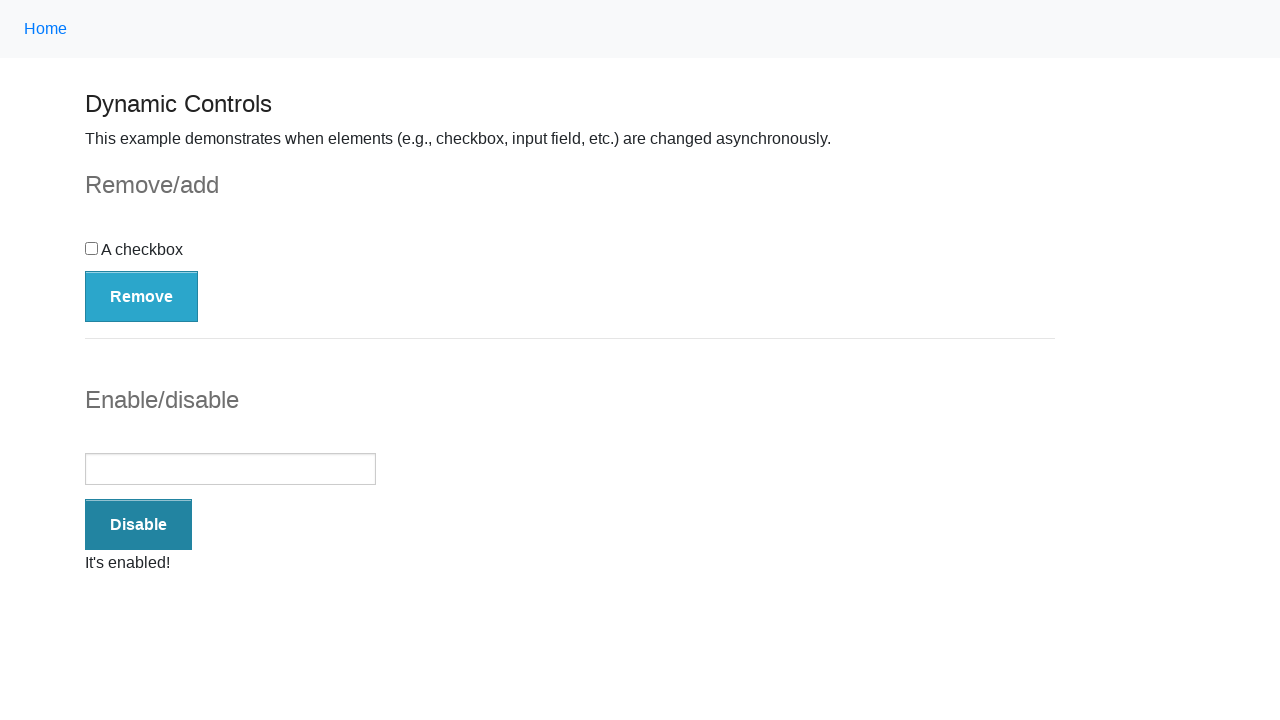